Tests navigation to the Steer page by clicking the Steer link

Starting URL: https://neuronpedia.org

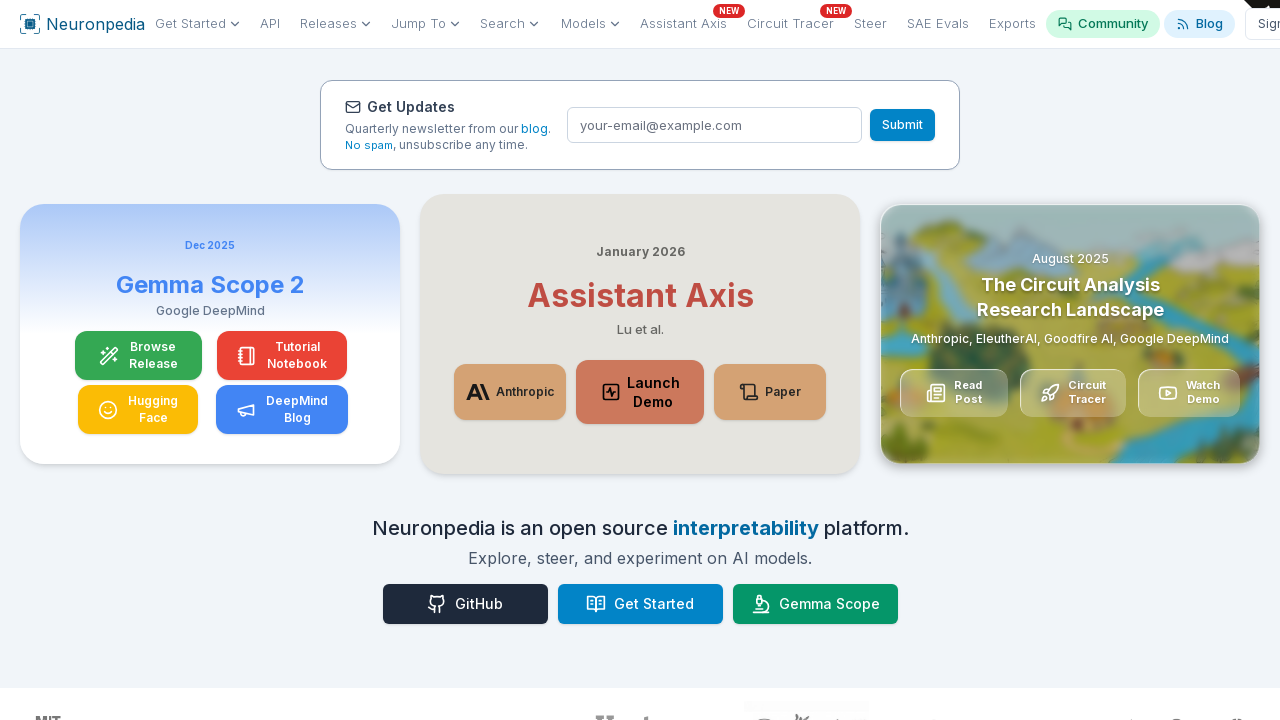

Located Steer link by role
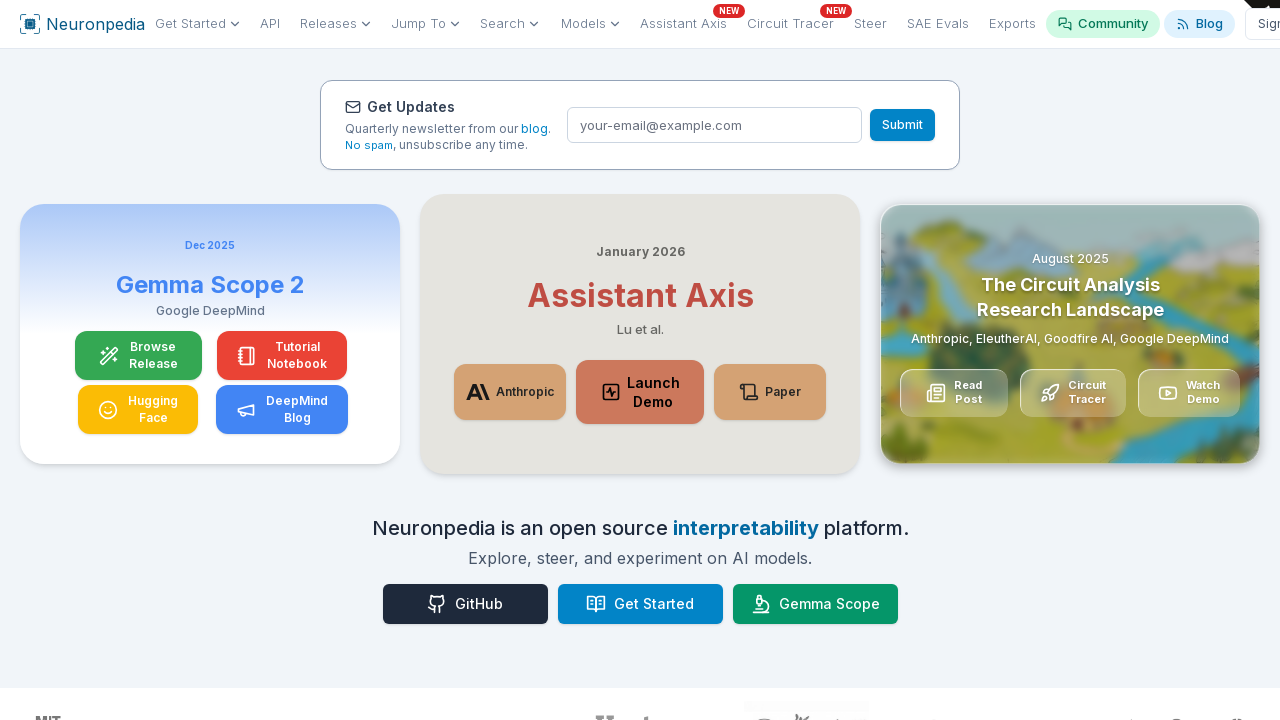

Waited for Steer link to become visible
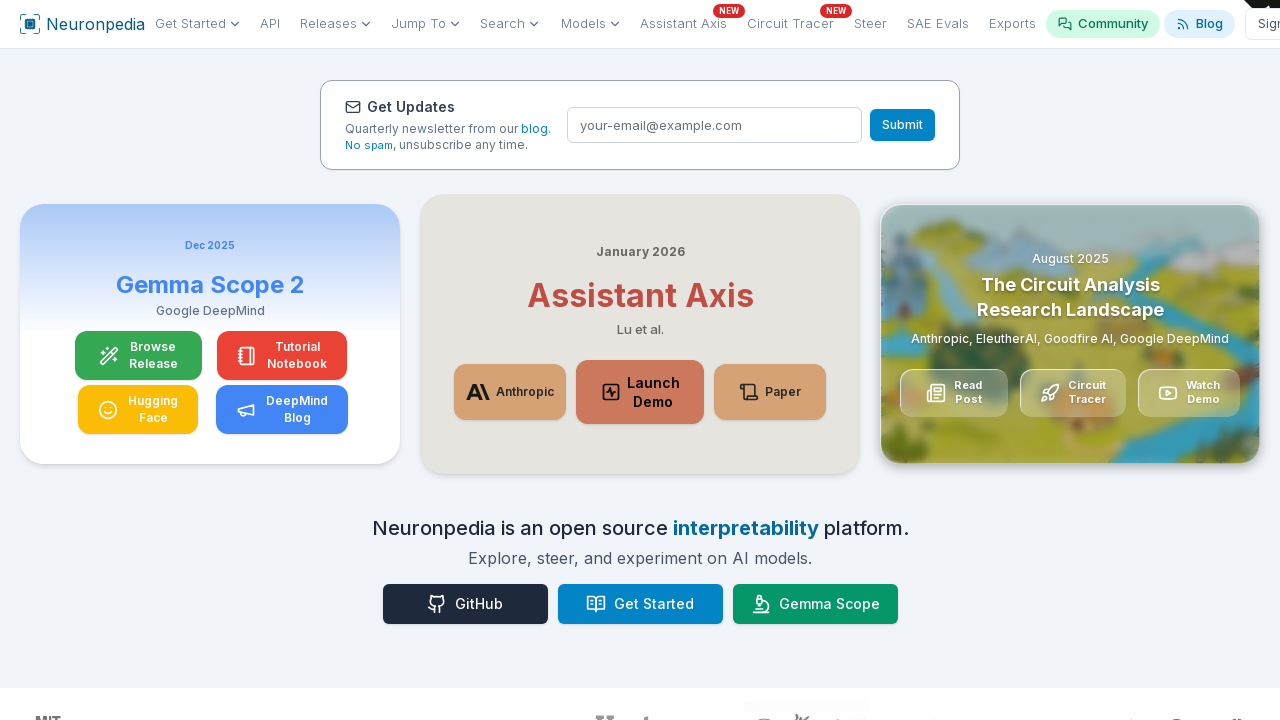

Clicked Steer link to navigate to Steer page at (870, 24) on internal:role=link[name="Steer"s]
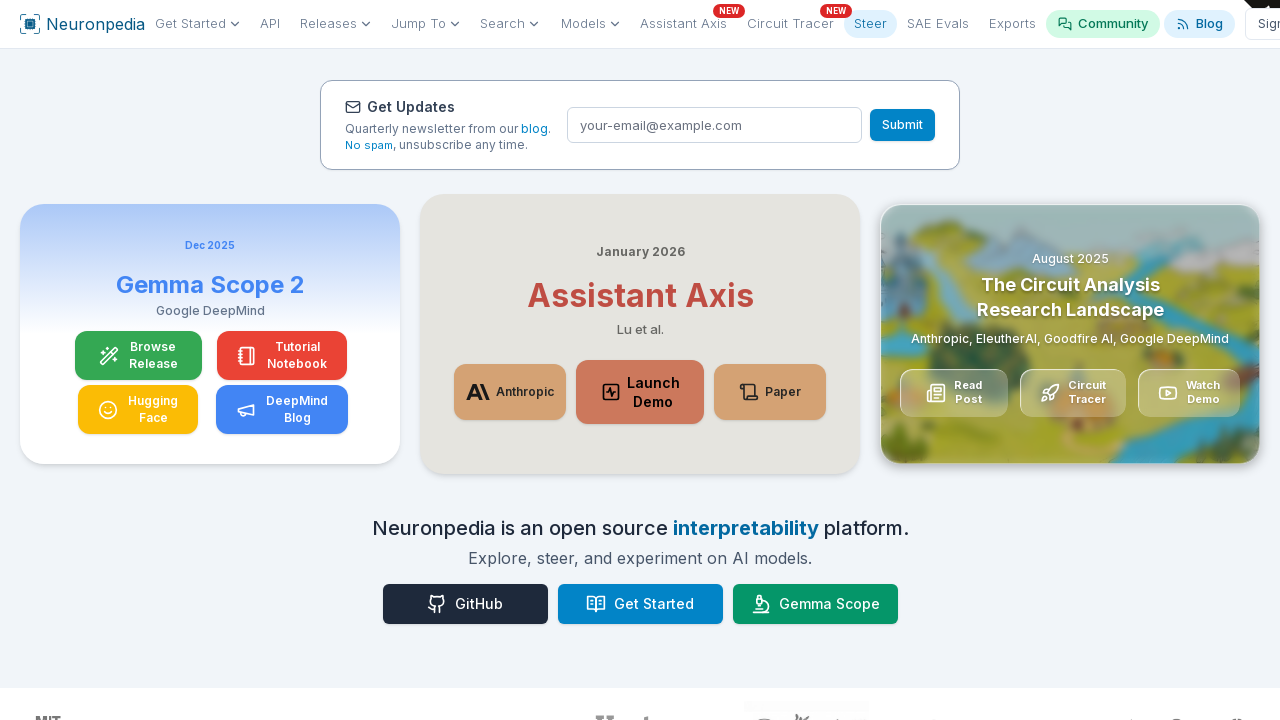

Steer page loaded and network became idle
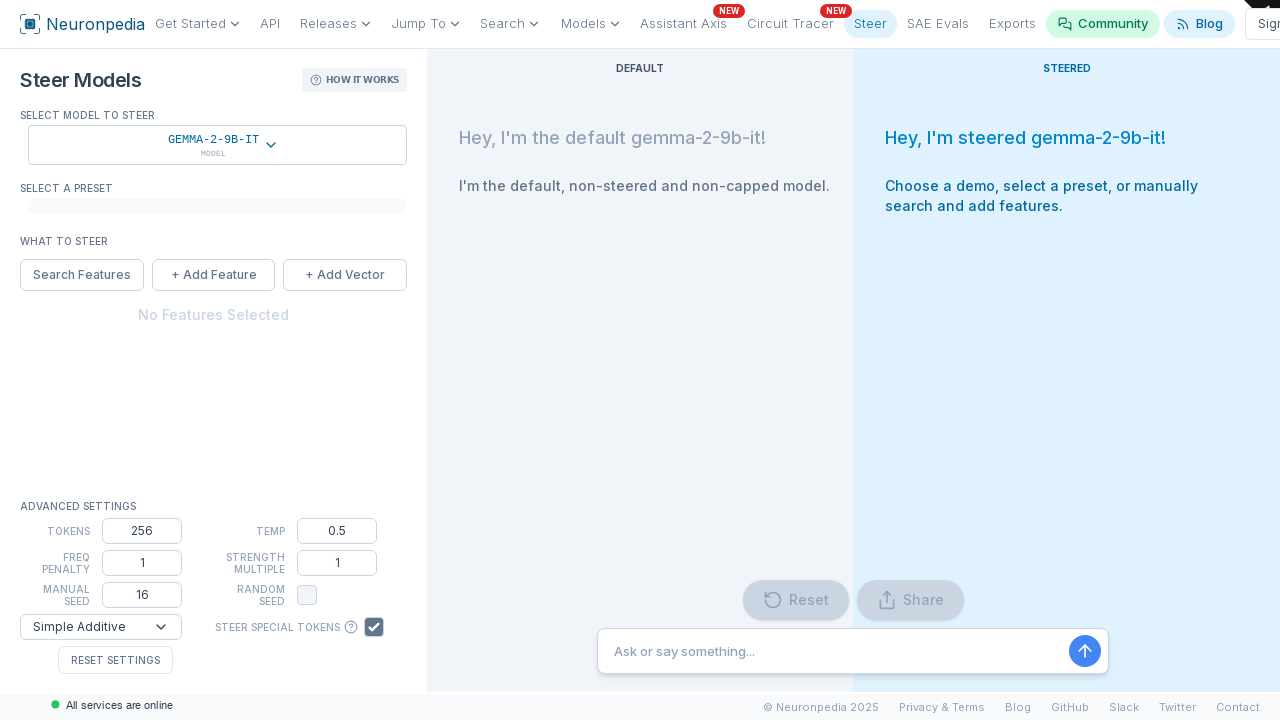

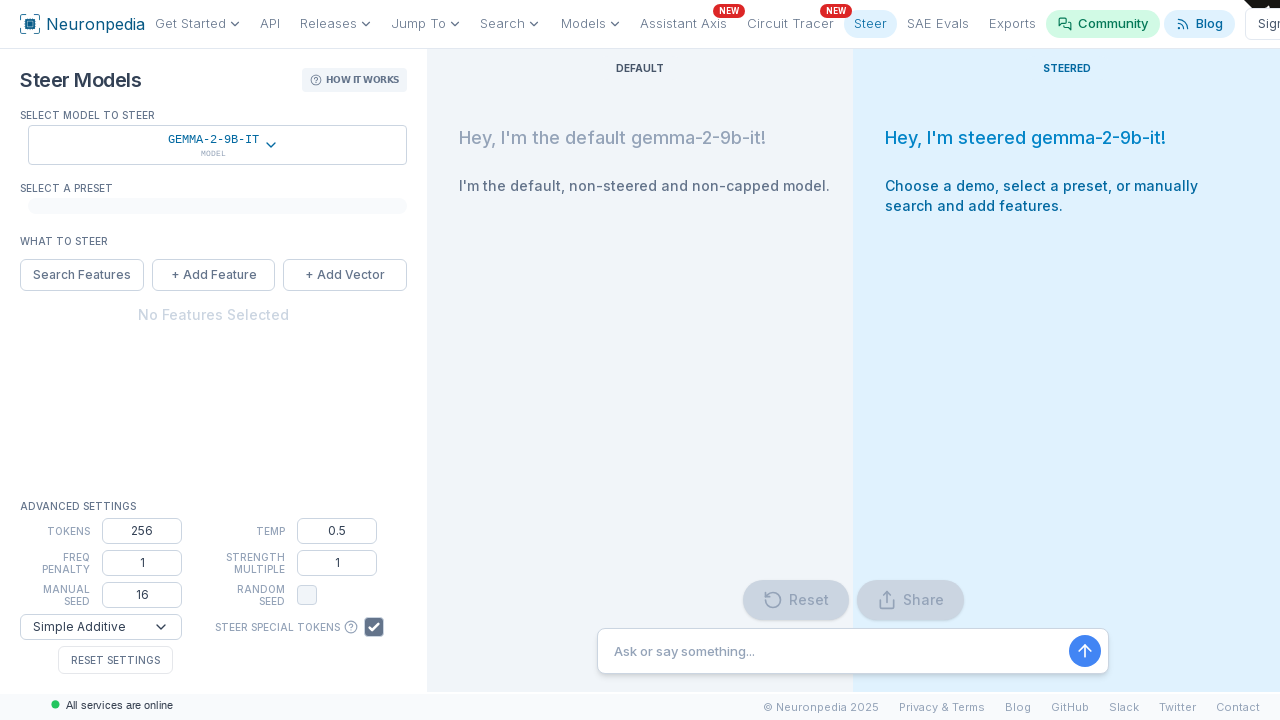